Tests the Word to PDF conversion tool by clicking the file upload button and uploading a document file

Starting URL: https://www.ilovepdf.com/word_to_pdf

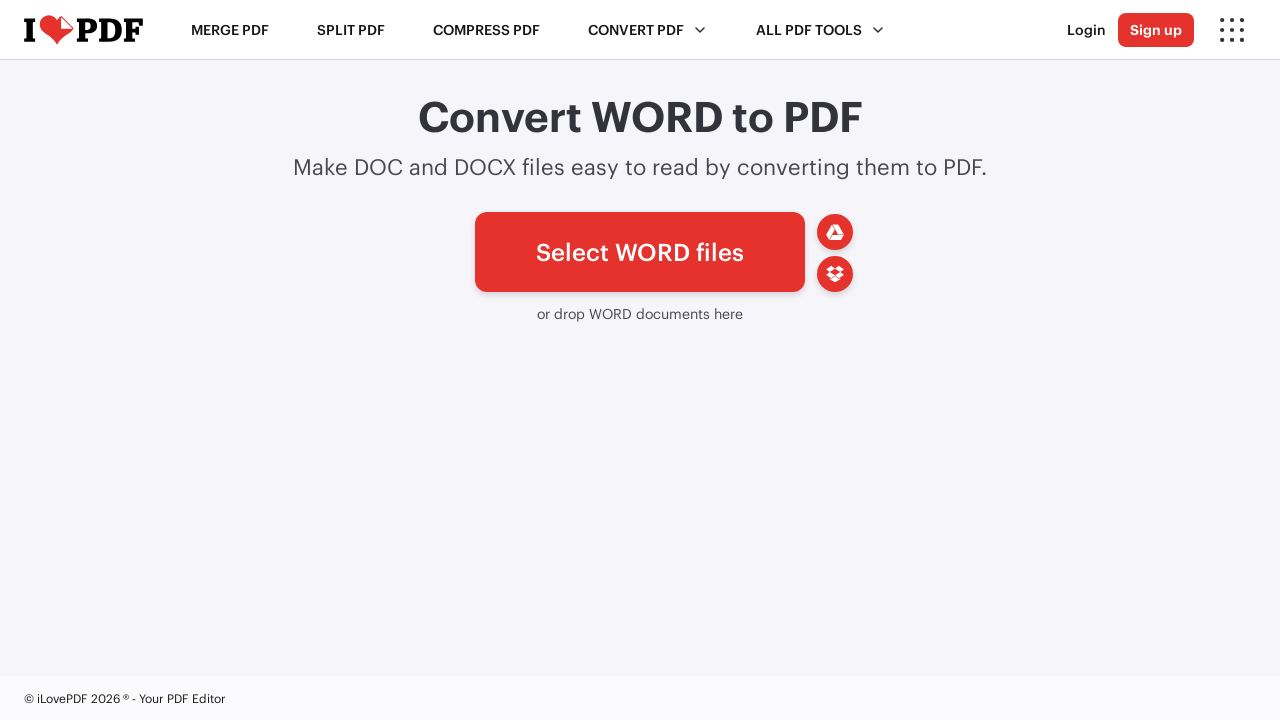

Waited for file upload button to load
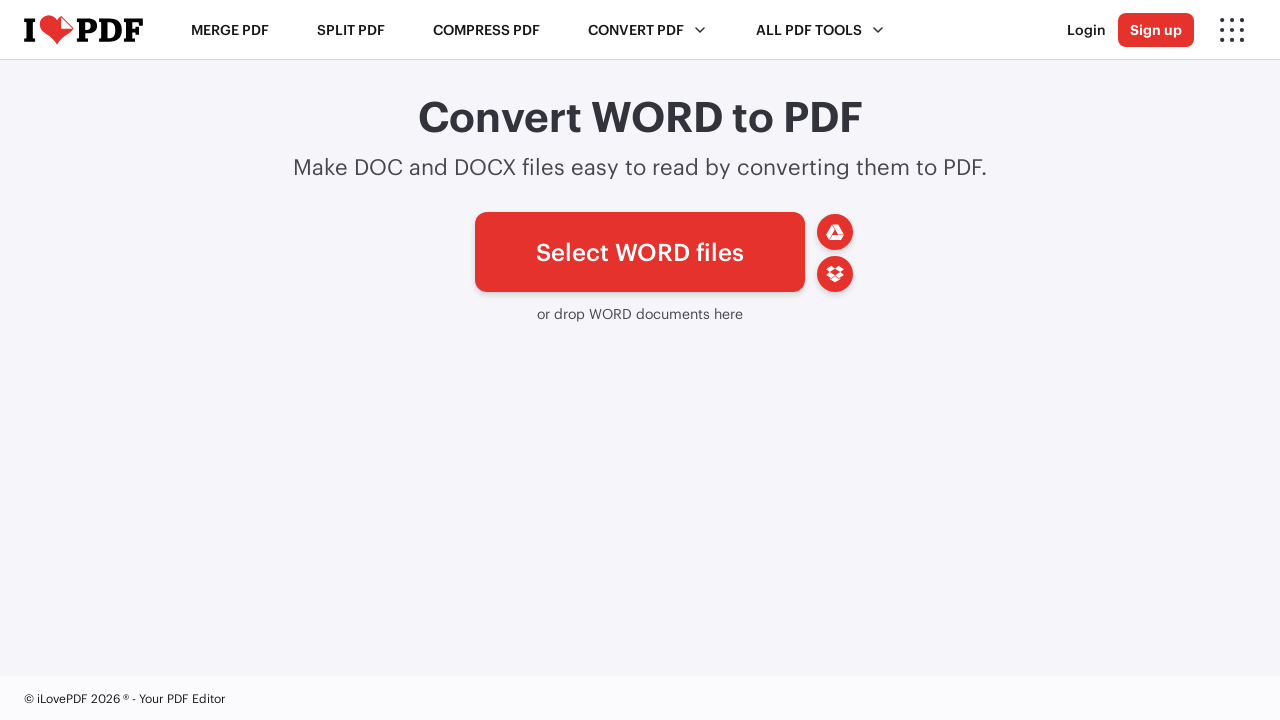

Clicked file upload button and file chooser opened at (640, 252) on #pickfiles
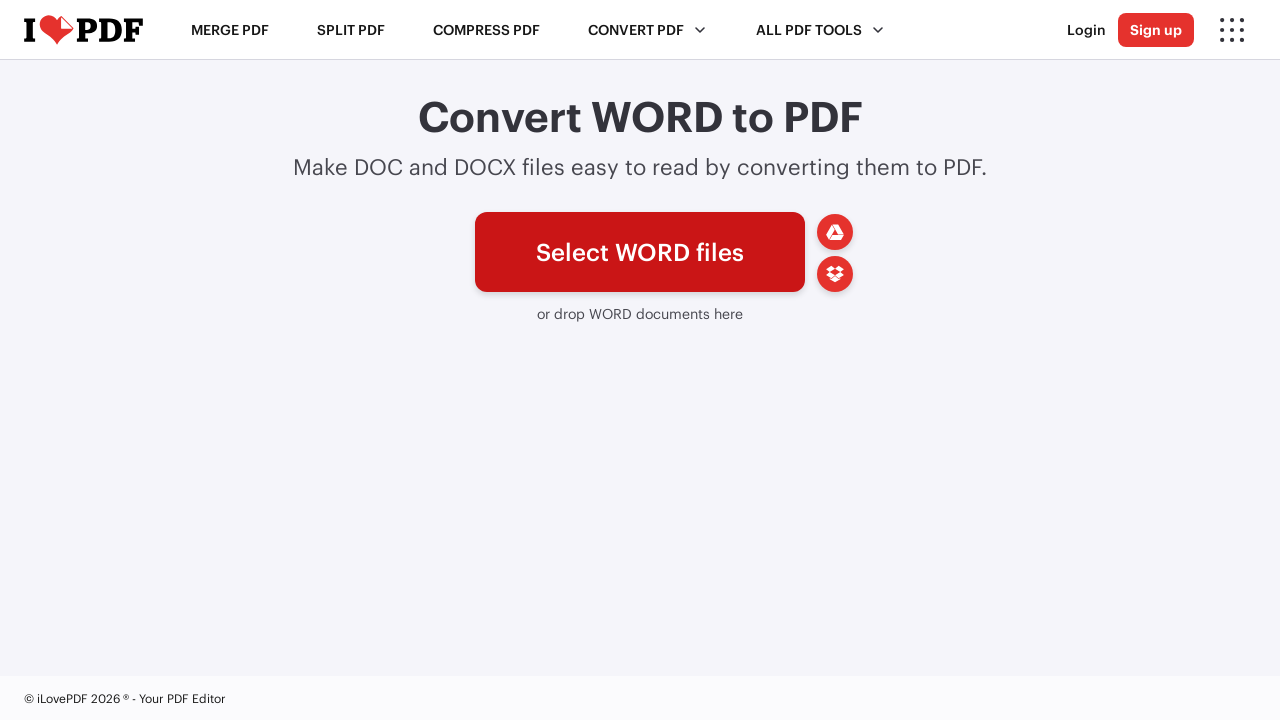

Uploaded test_document.docx file
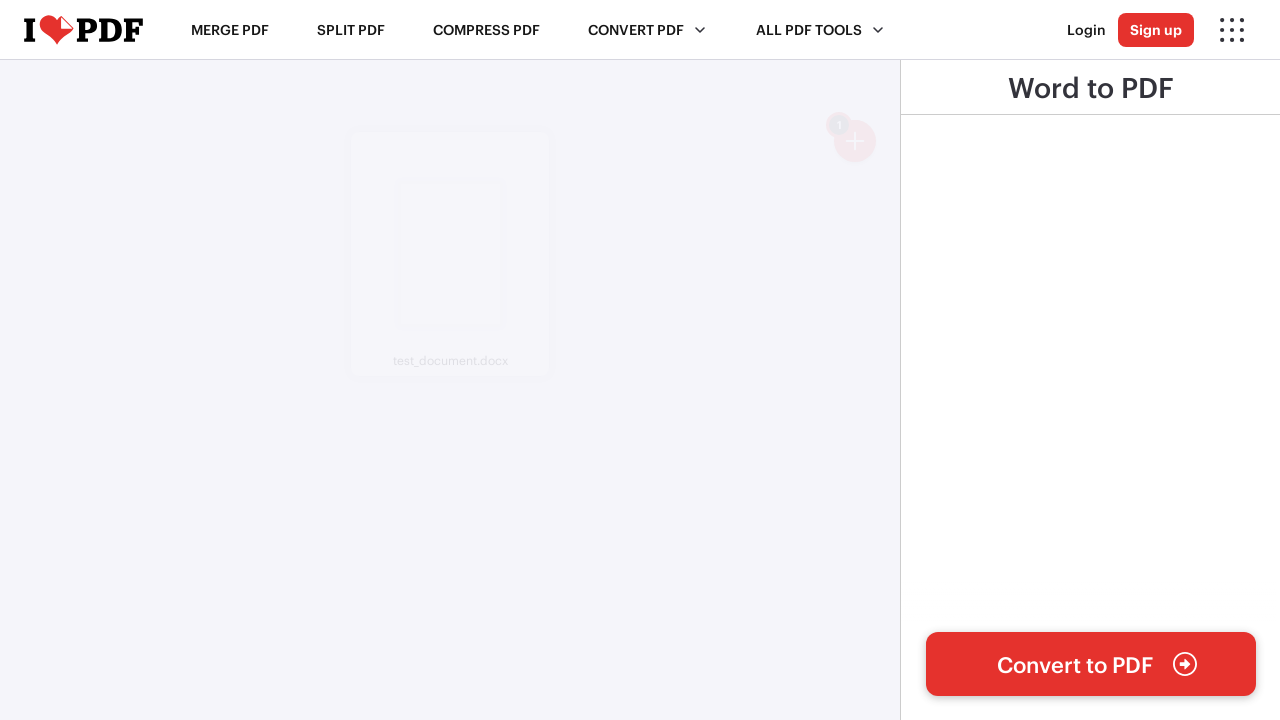

Waited for file to be processed
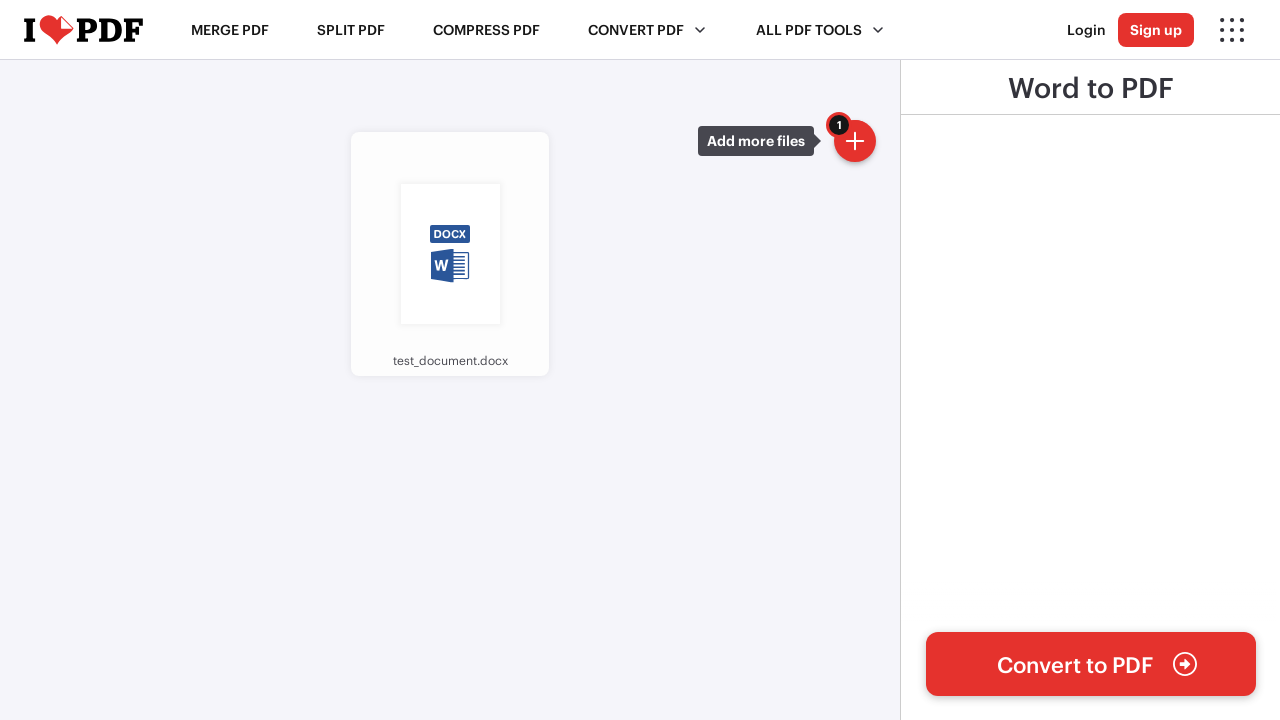

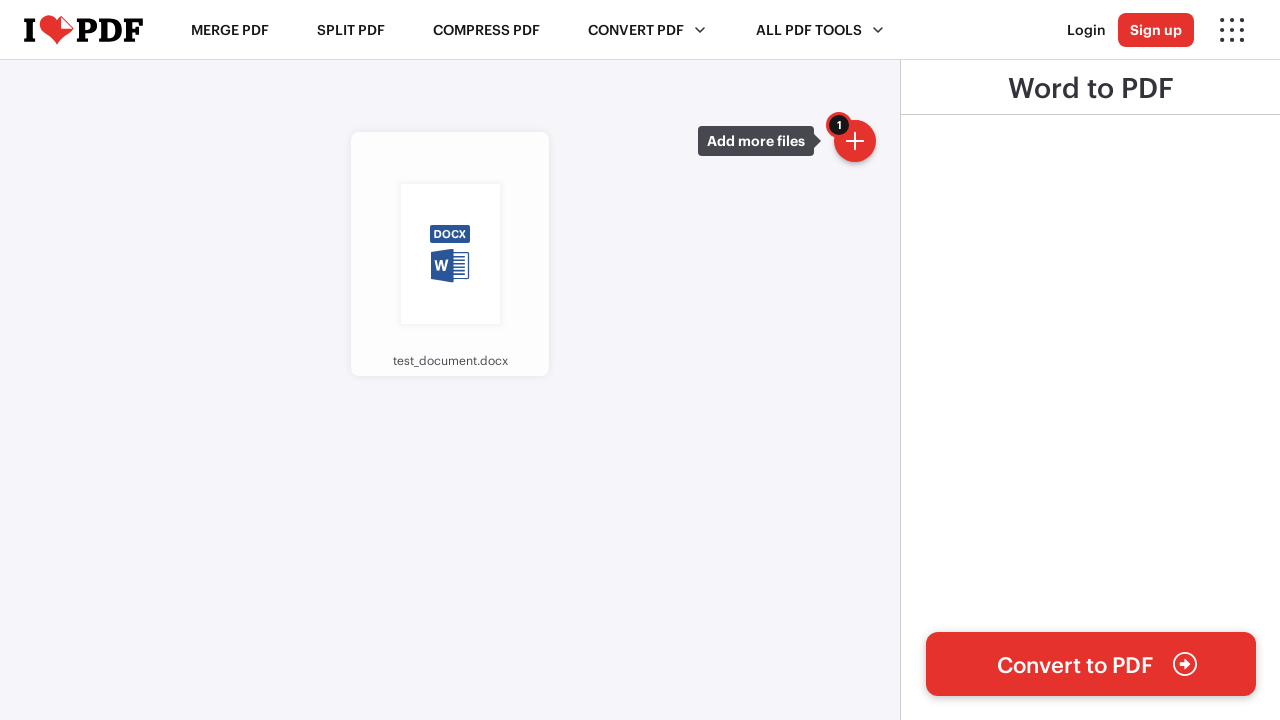